Navigates to a flashcard jewel matching game on Cram.com, waits for the game to load, clicks the start game button, and interacts with the game grid by identifying jewel positions.

Starting URL: http://www.cram.com/flashcards/games/jewel/istqb-study-6496542

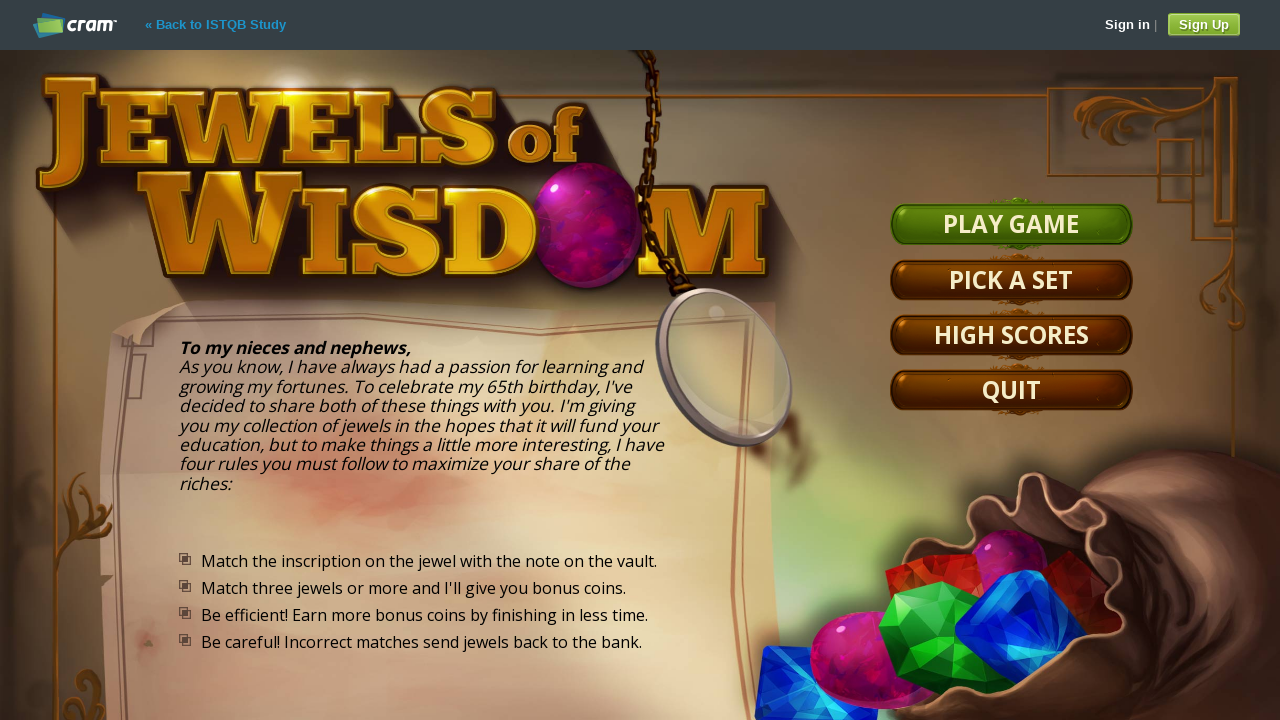

Start game button became visible
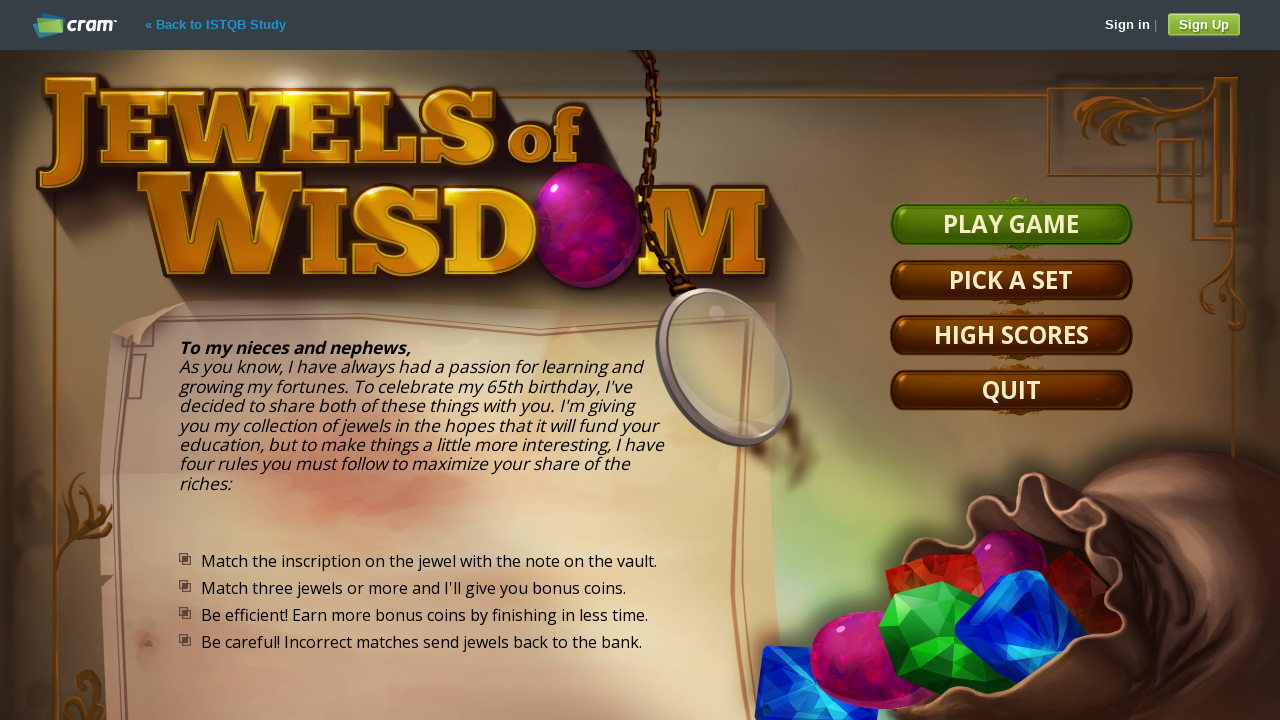

Clicked the start game button at (1011, 224) on #menuButtonStartGame
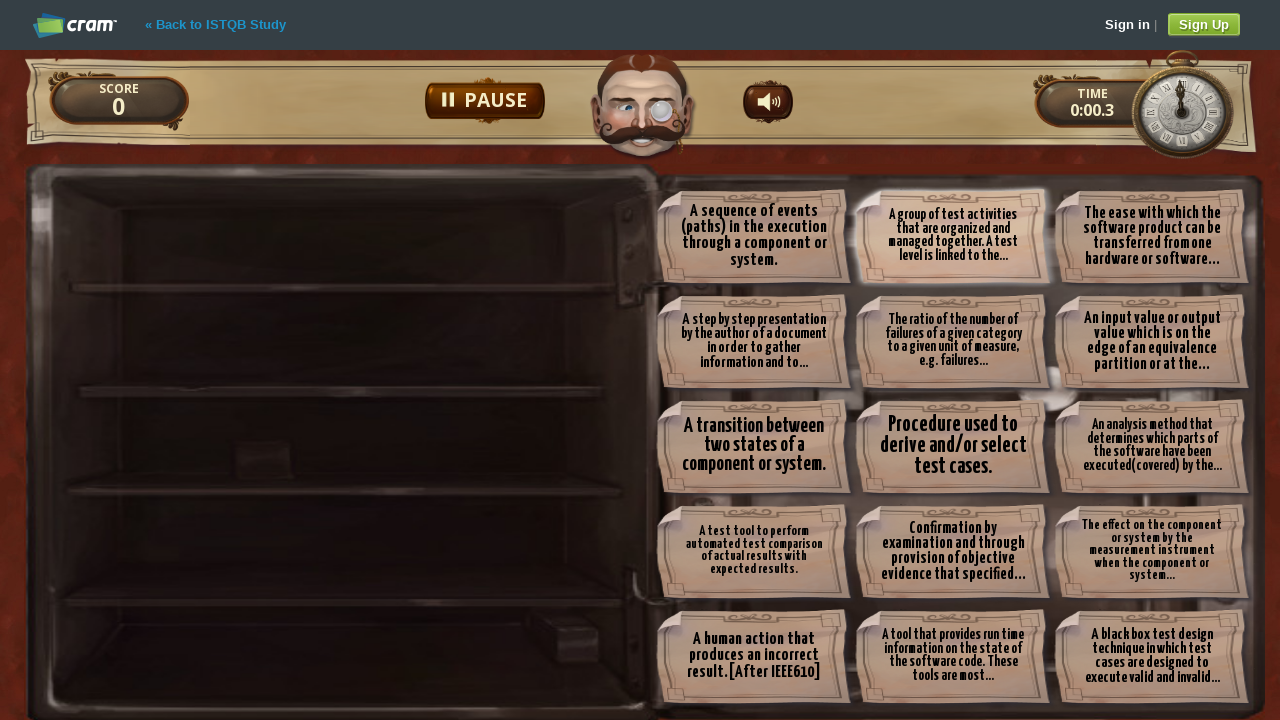

Game grid loaded successfully
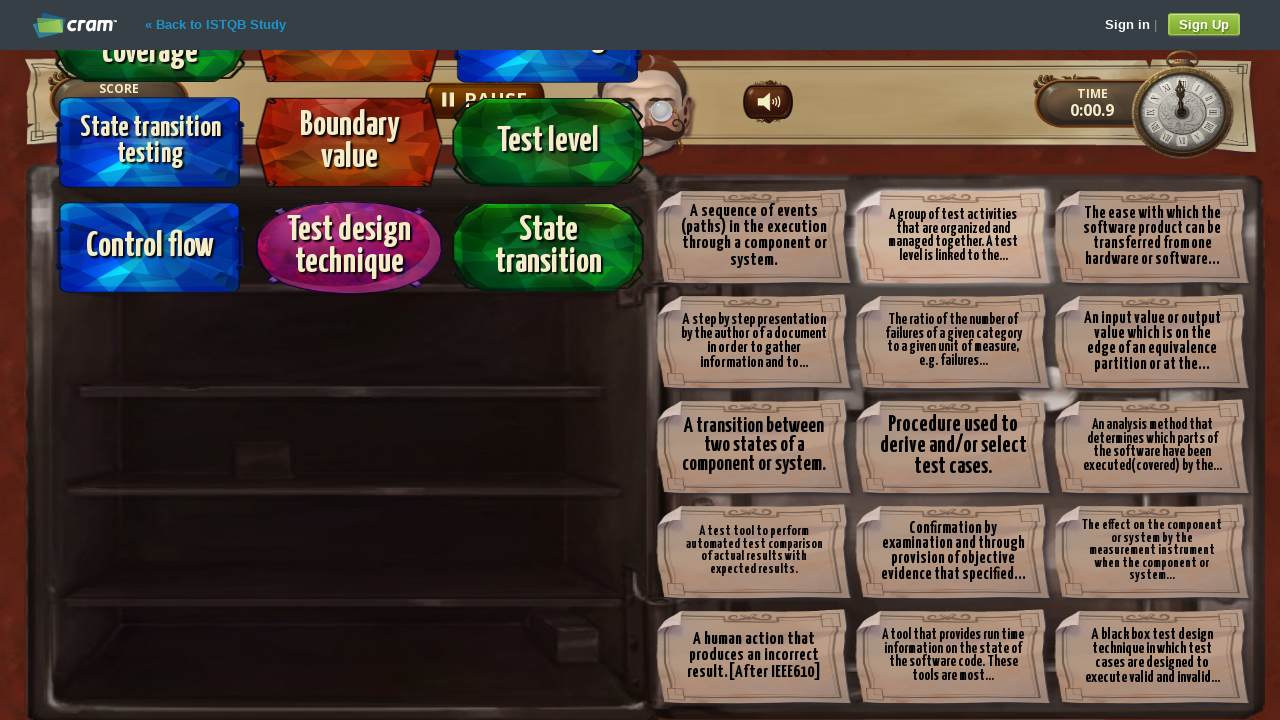

Retrieved jewel elements from game grid (iteration 1)
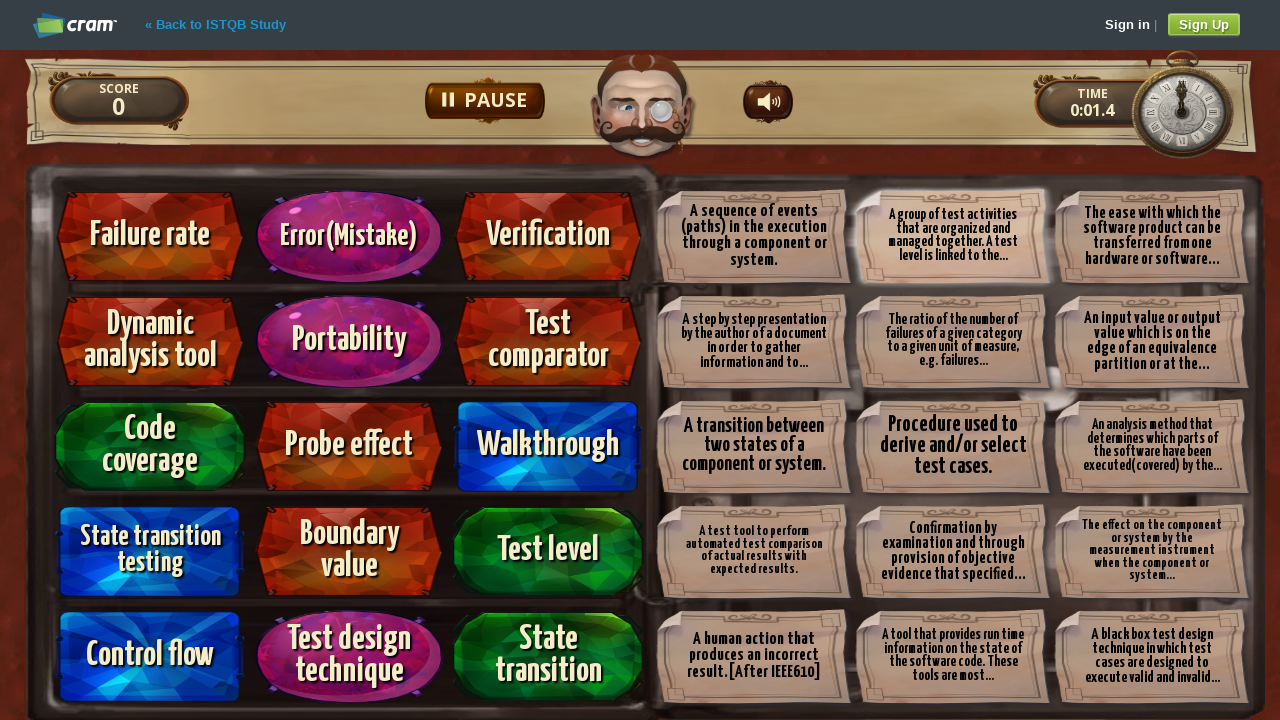

Waited 500ms for game state update (iteration 1)
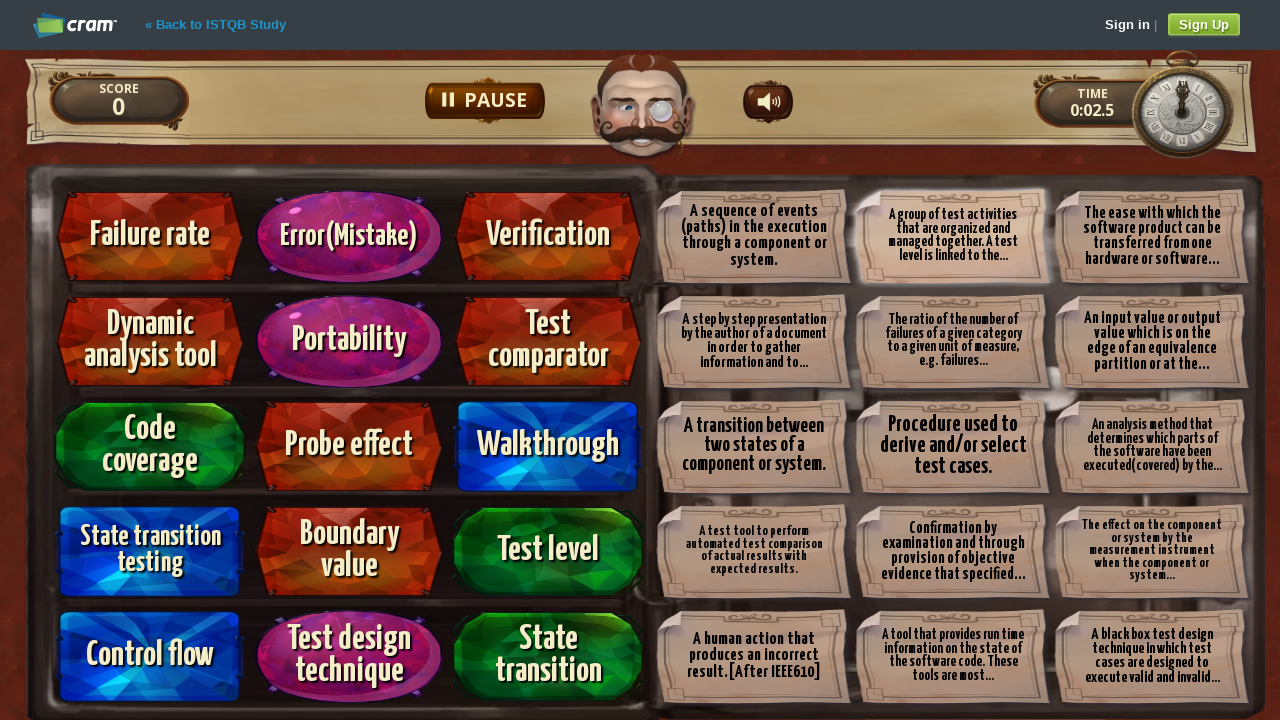

Retrieved jewel elements from game grid (iteration 2)
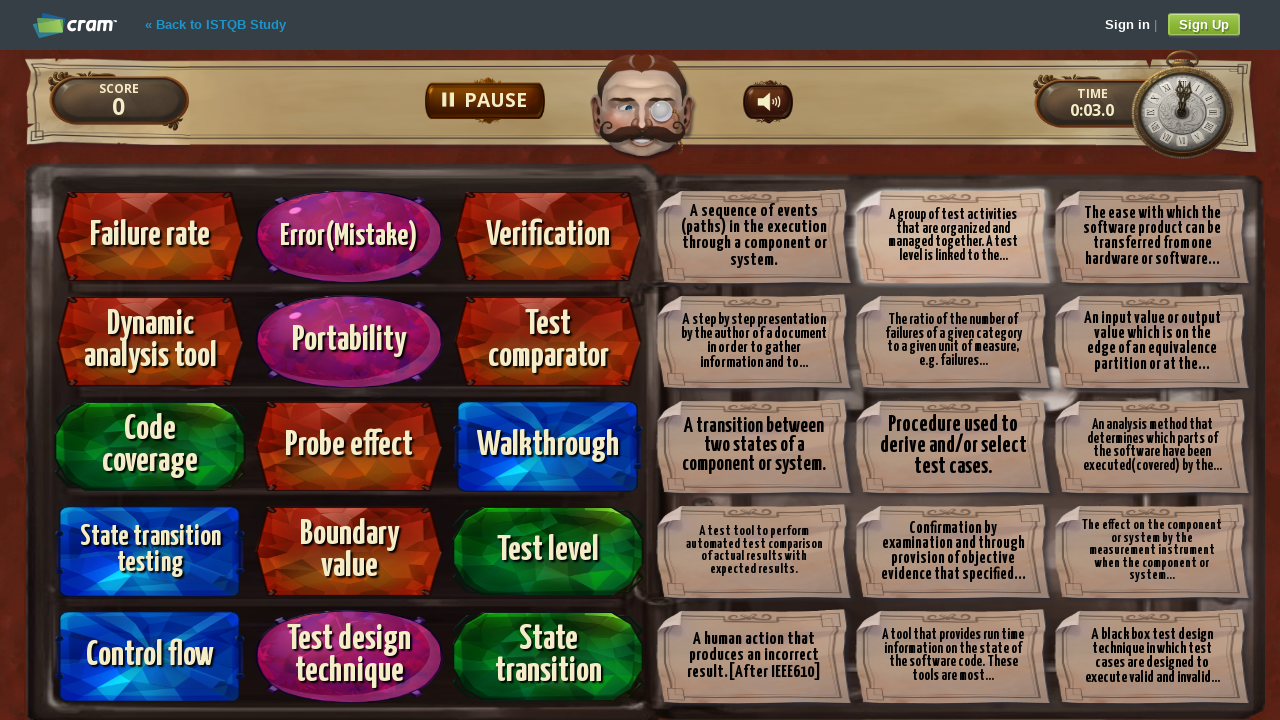

Waited 500ms for game state update (iteration 2)
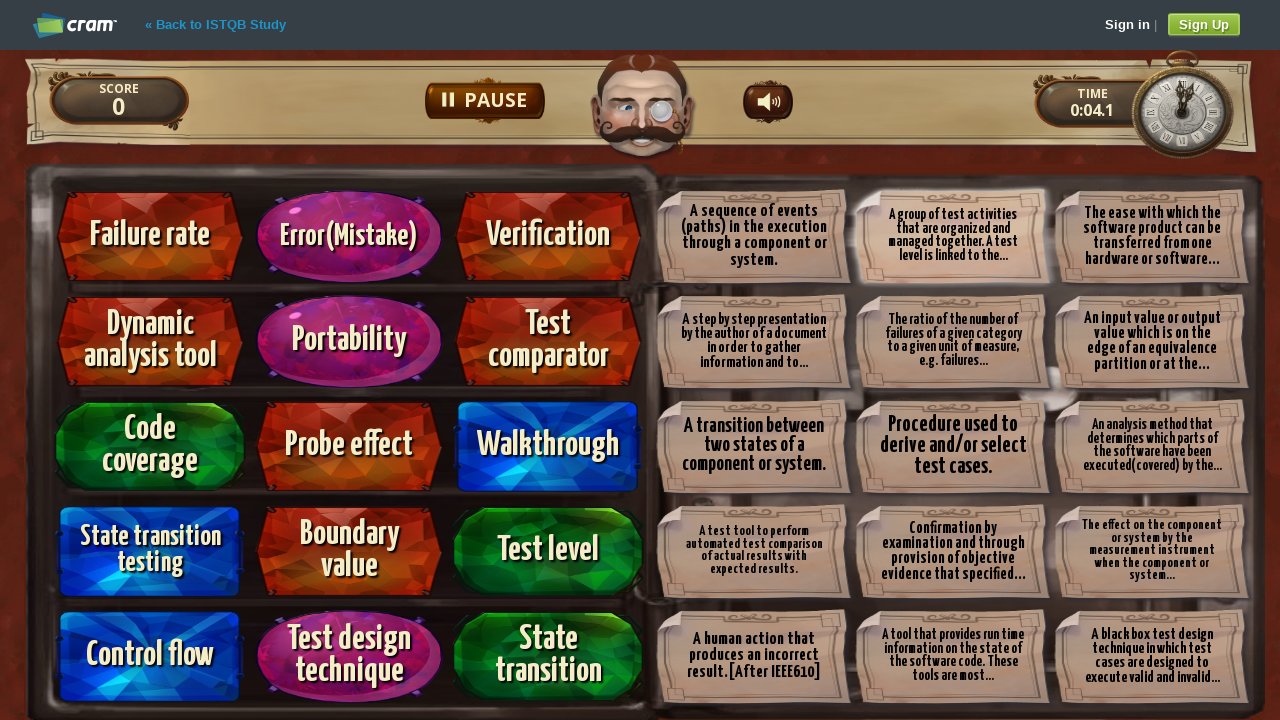

Retrieved jewel elements from game grid (iteration 3)
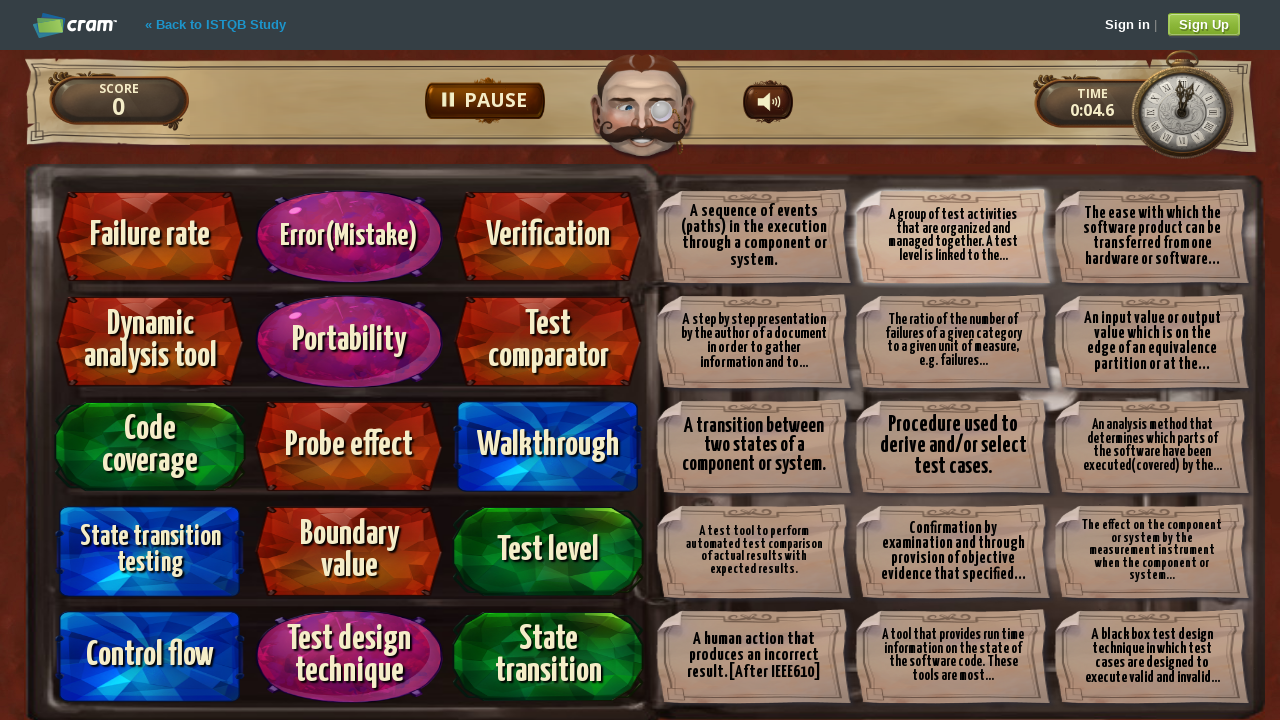

Waited 500ms for game state update (iteration 3)
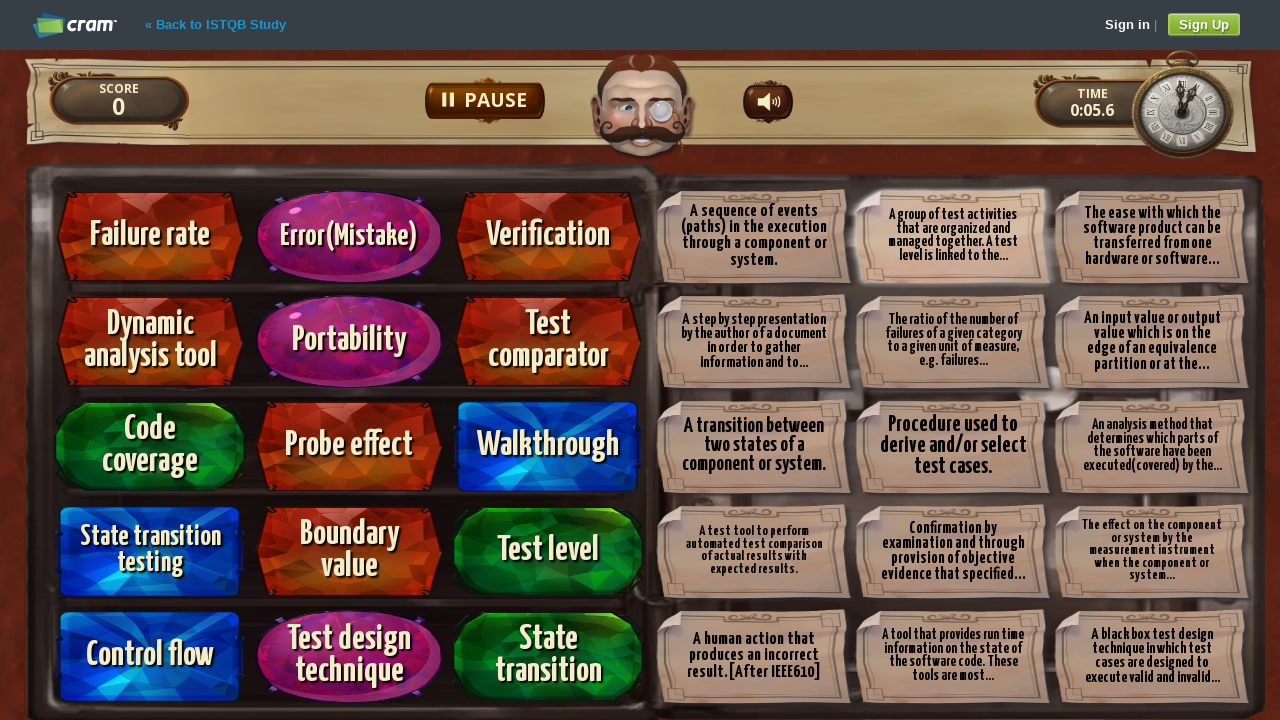

Retrieved jewel elements from game grid (iteration 4)
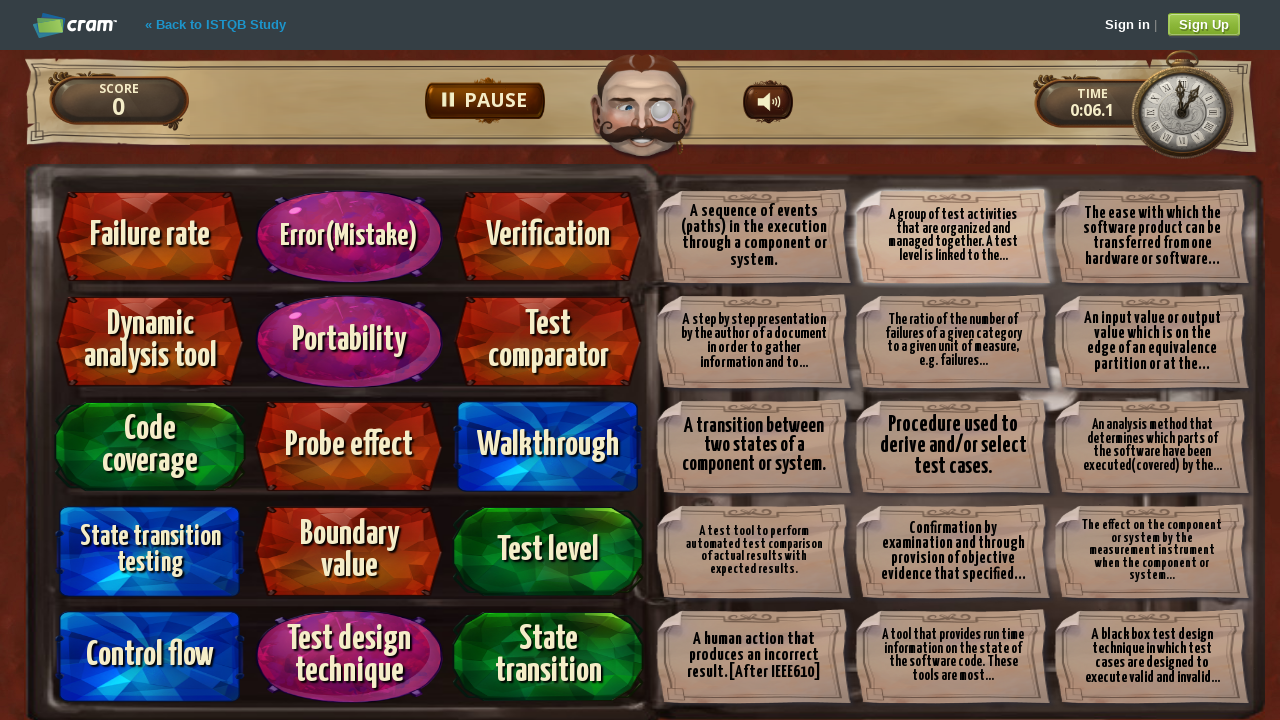

Waited 500ms for game state update (iteration 4)
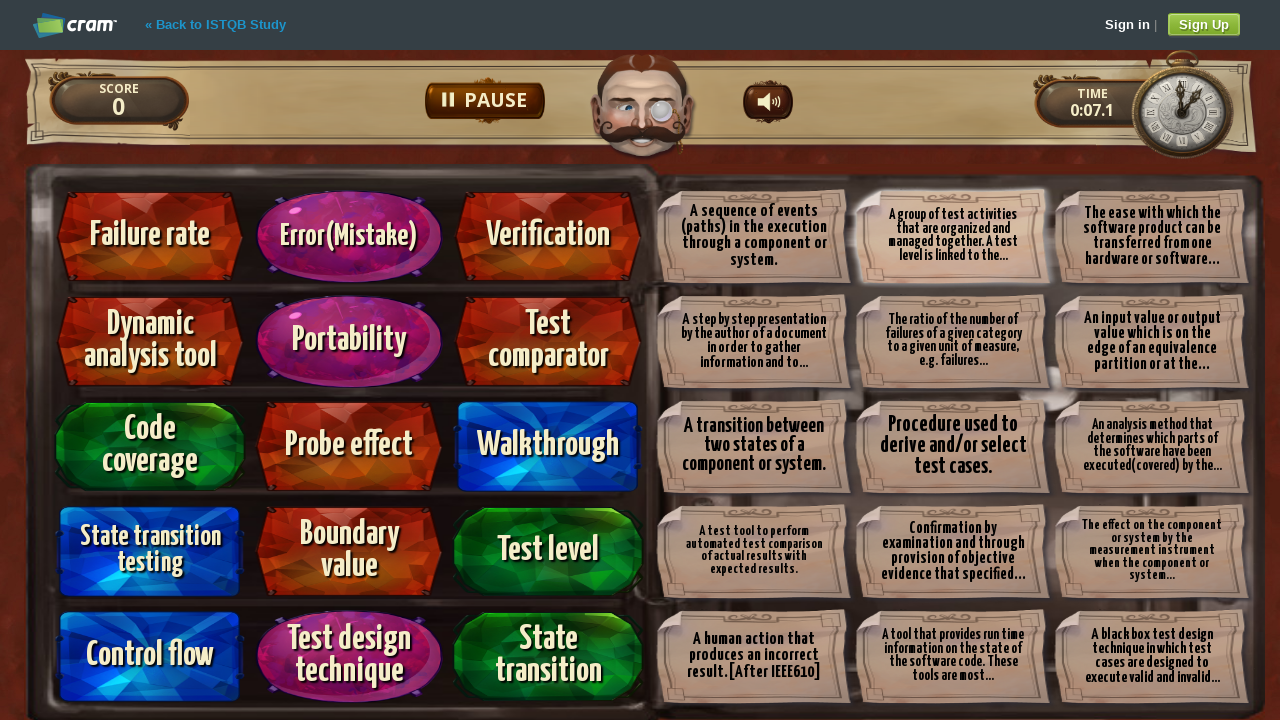

Retrieved jewel elements from game grid (iteration 5)
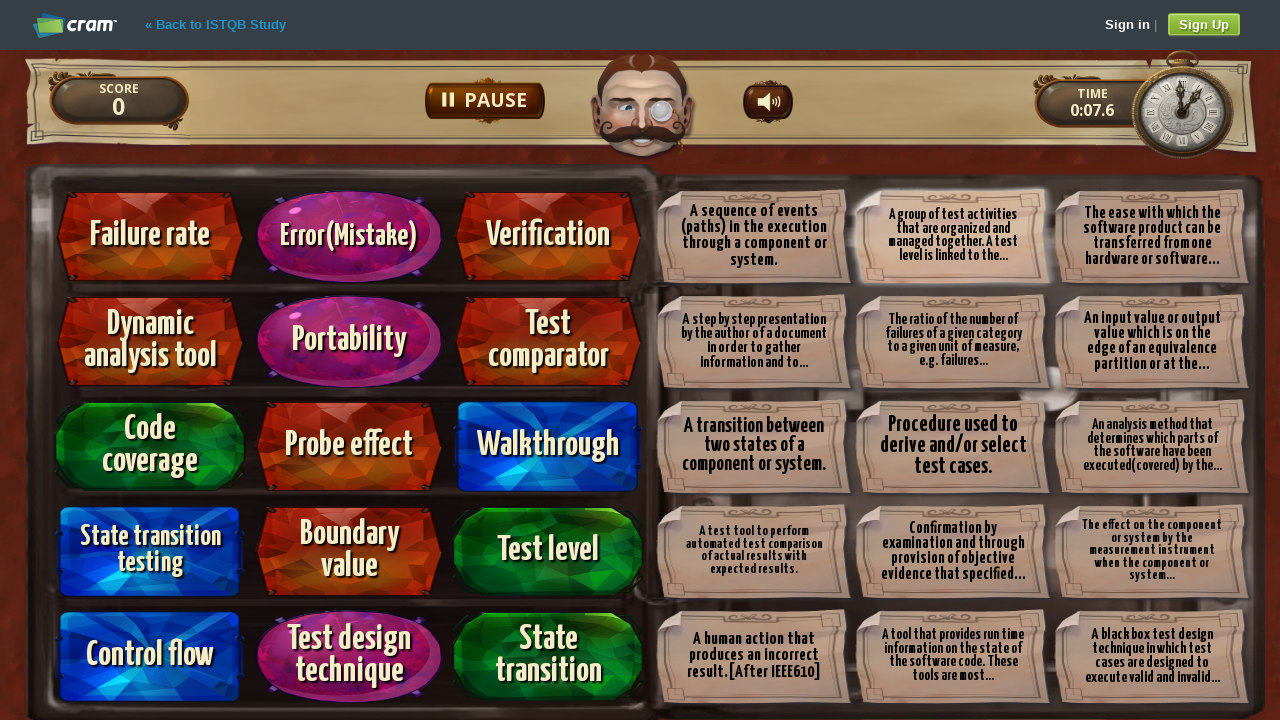

Waited 500ms for game state update (iteration 5)
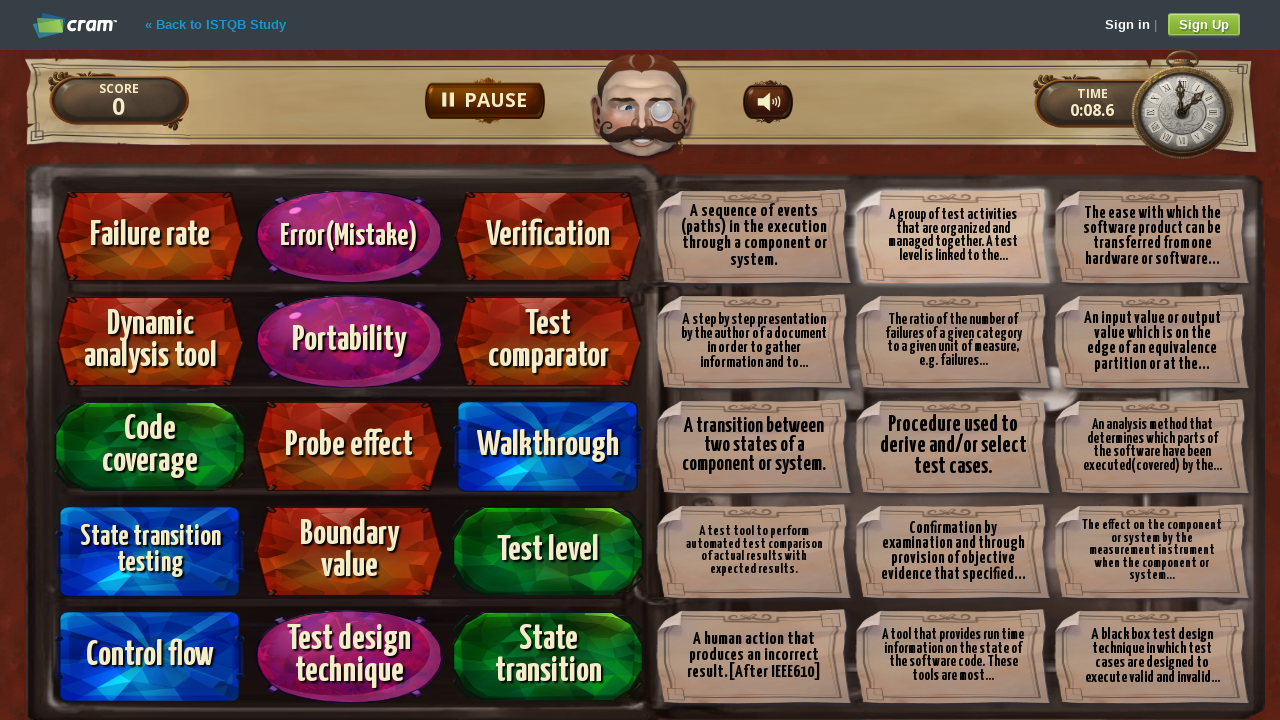

Retrieved jewel elements from game grid (iteration 6)
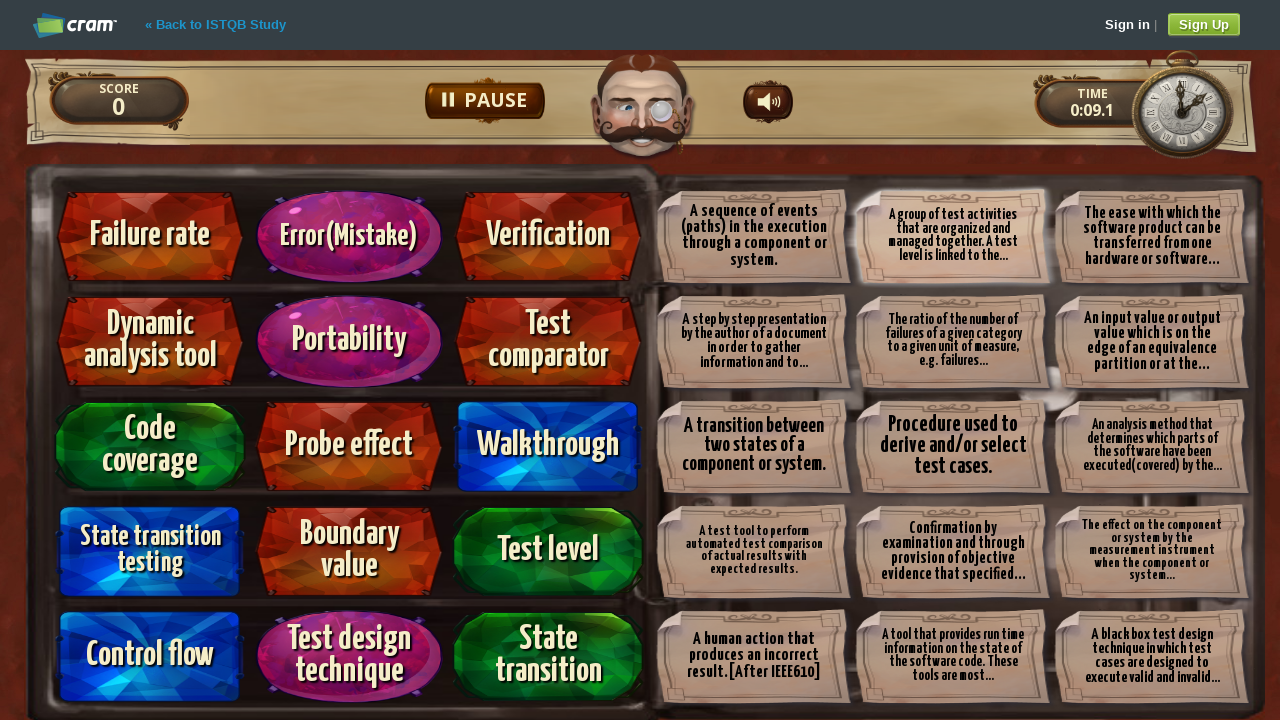

Waited 500ms for game state update (iteration 6)
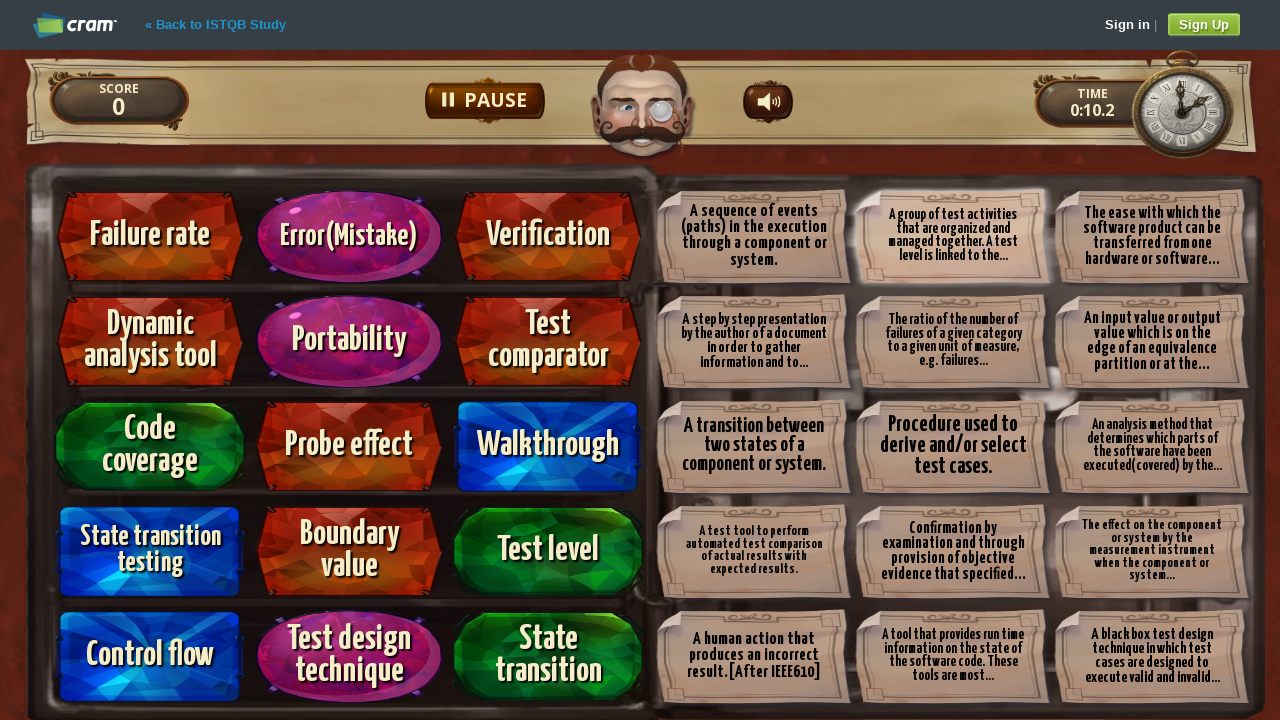

Retrieved jewel elements from game grid (iteration 7)
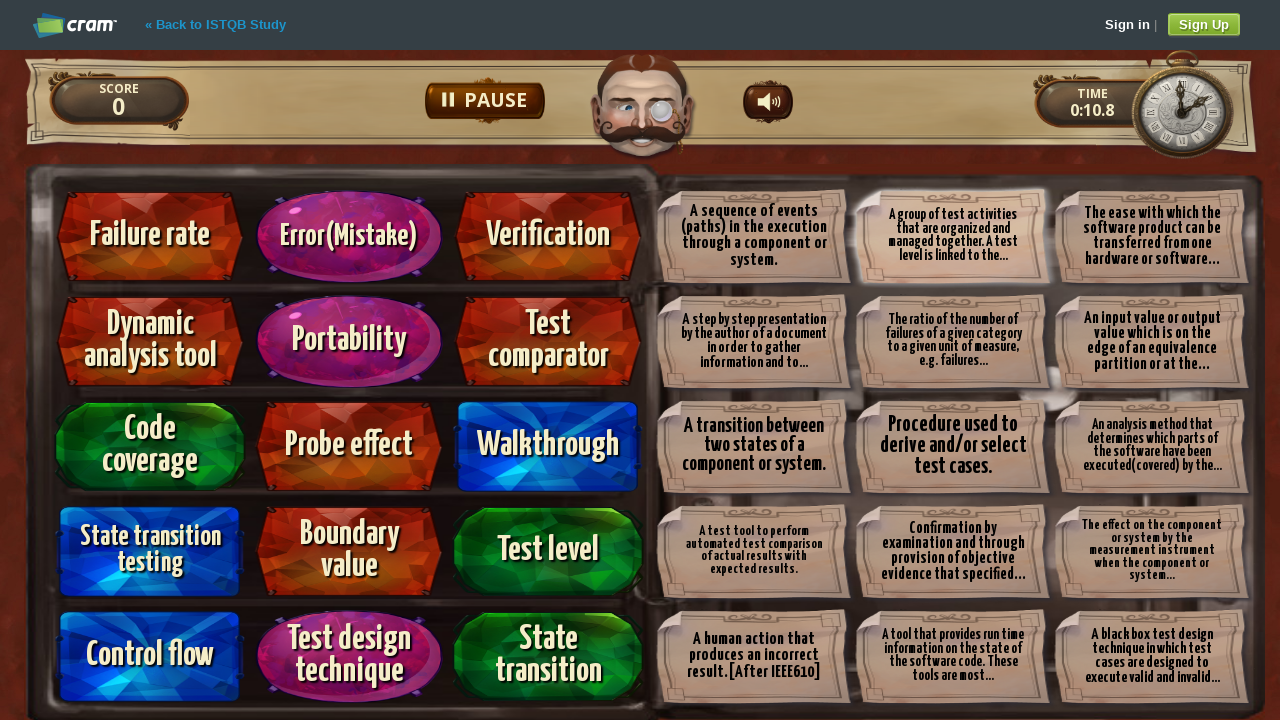

Waited 500ms for game state update (iteration 7)
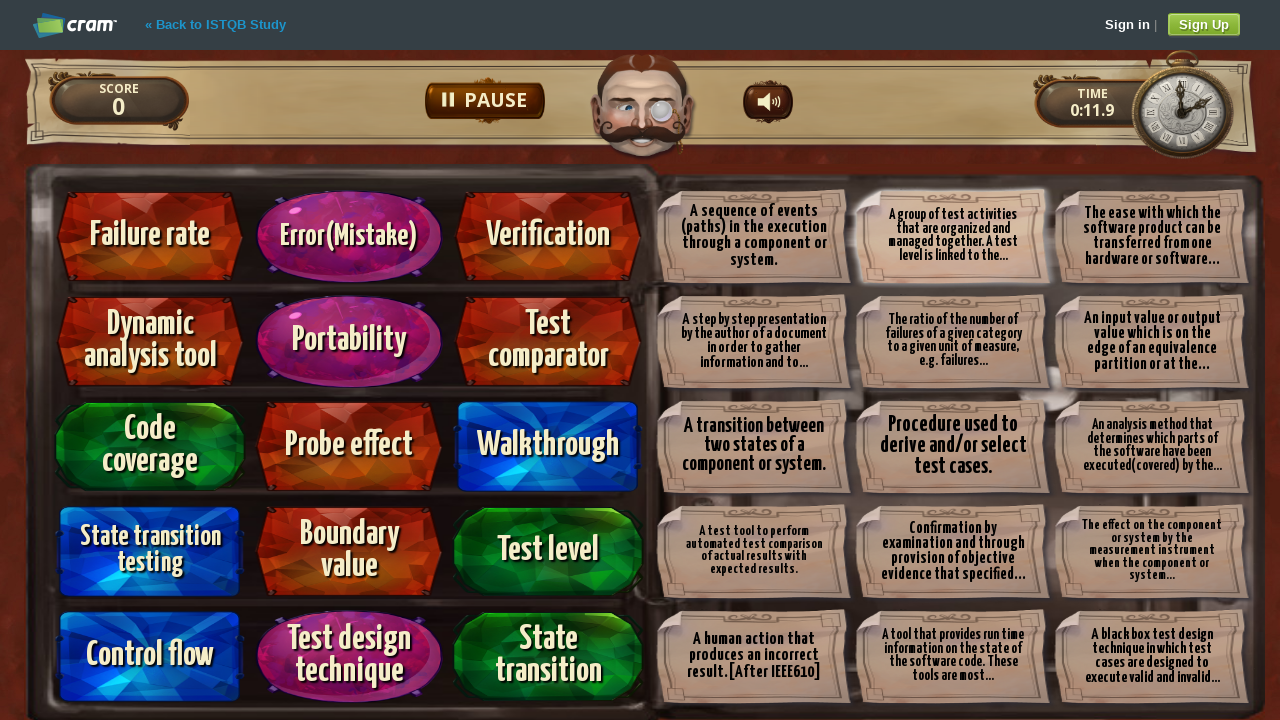

Retrieved jewel elements from game grid (iteration 8)
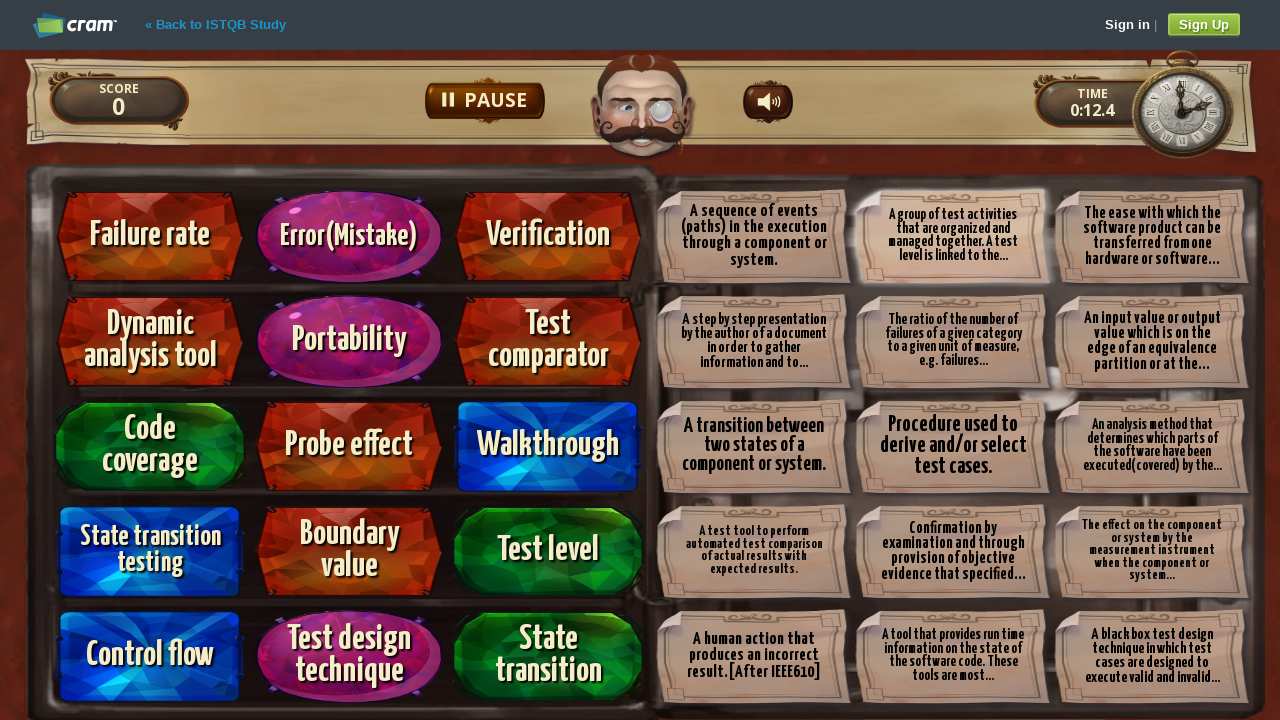

Waited 500ms for game state update (iteration 8)
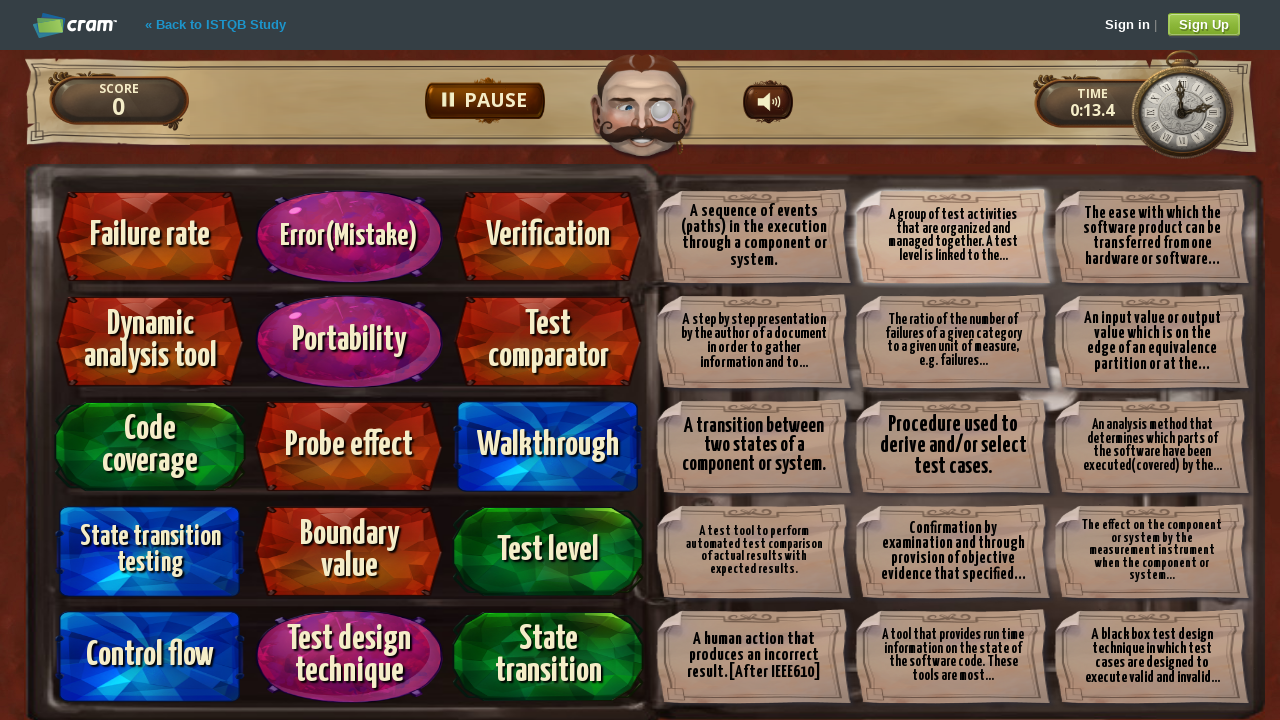

Retrieved jewel elements from game grid (iteration 9)
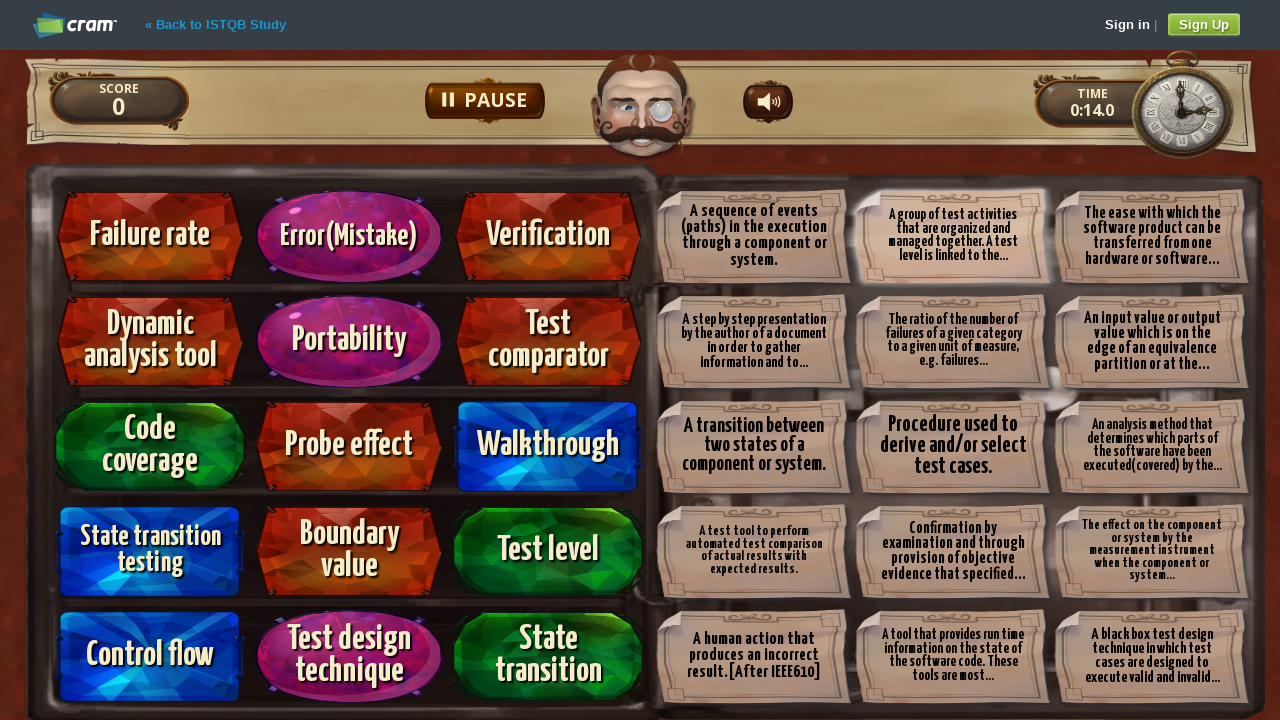

Waited 500ms for game state update (iteration 9)
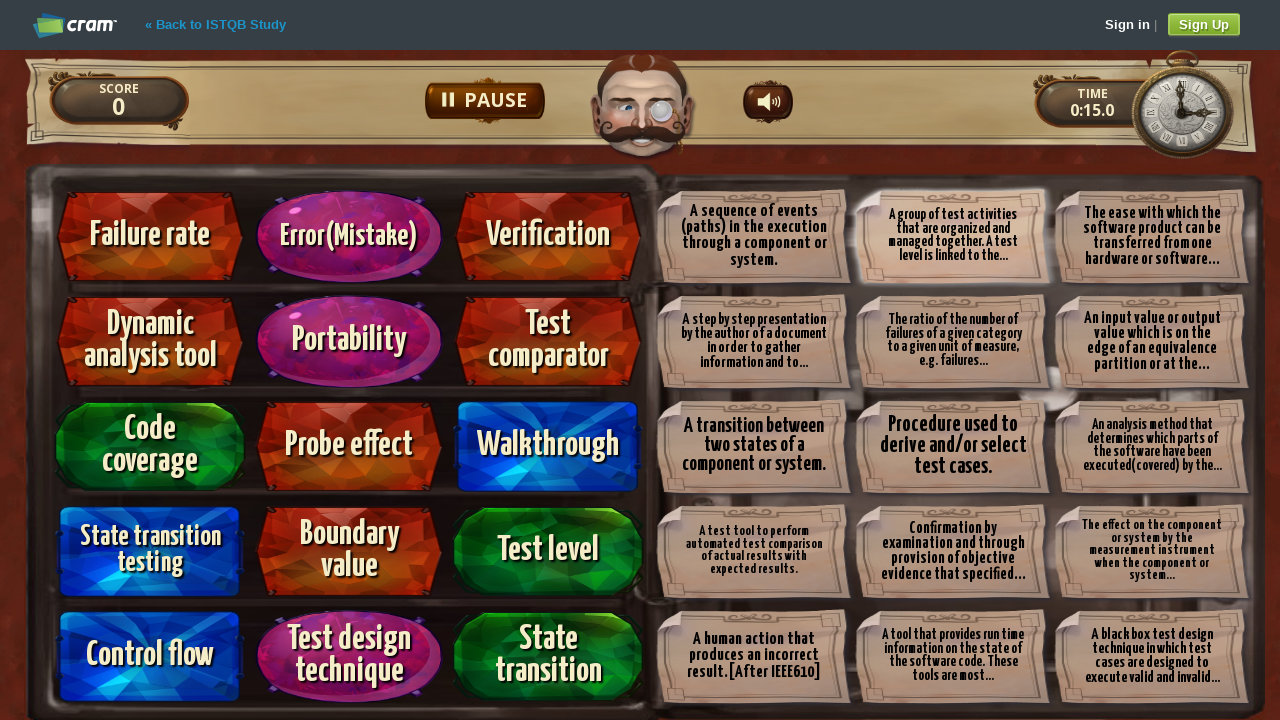

Retrieved jewel elements from game grid (iteration 10)
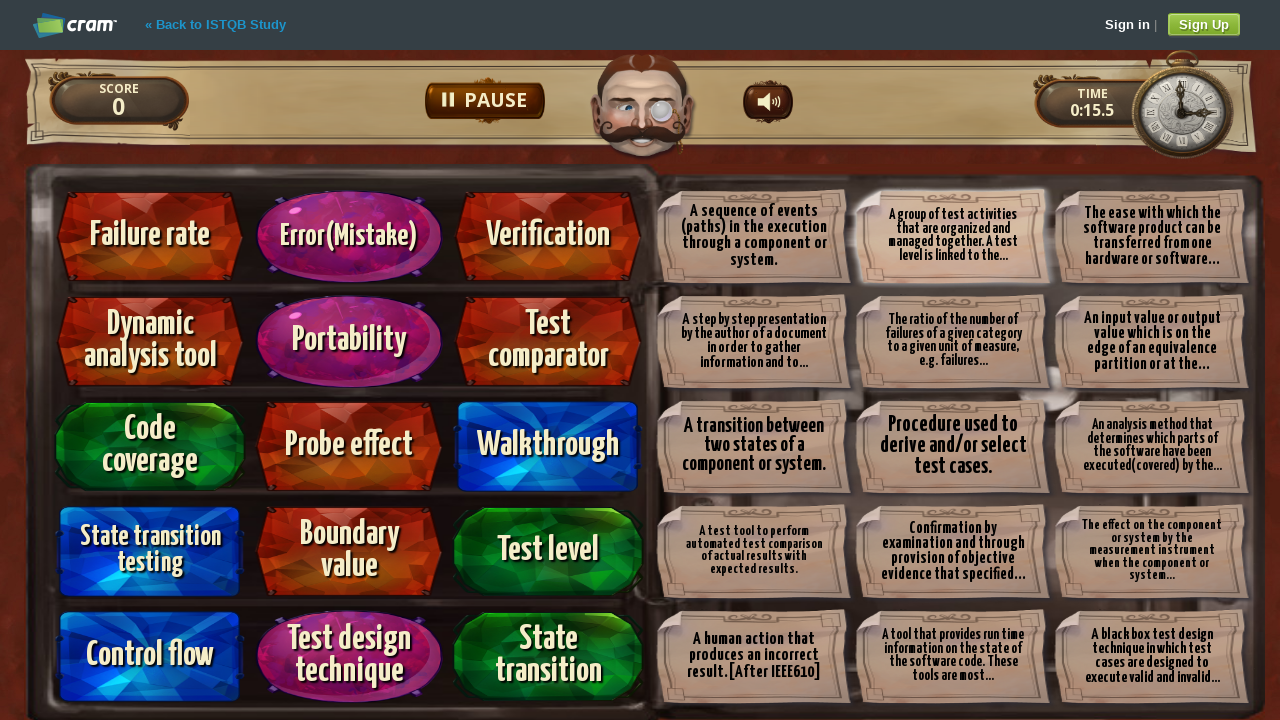

Waited 500ms for game state update (iteration 10)
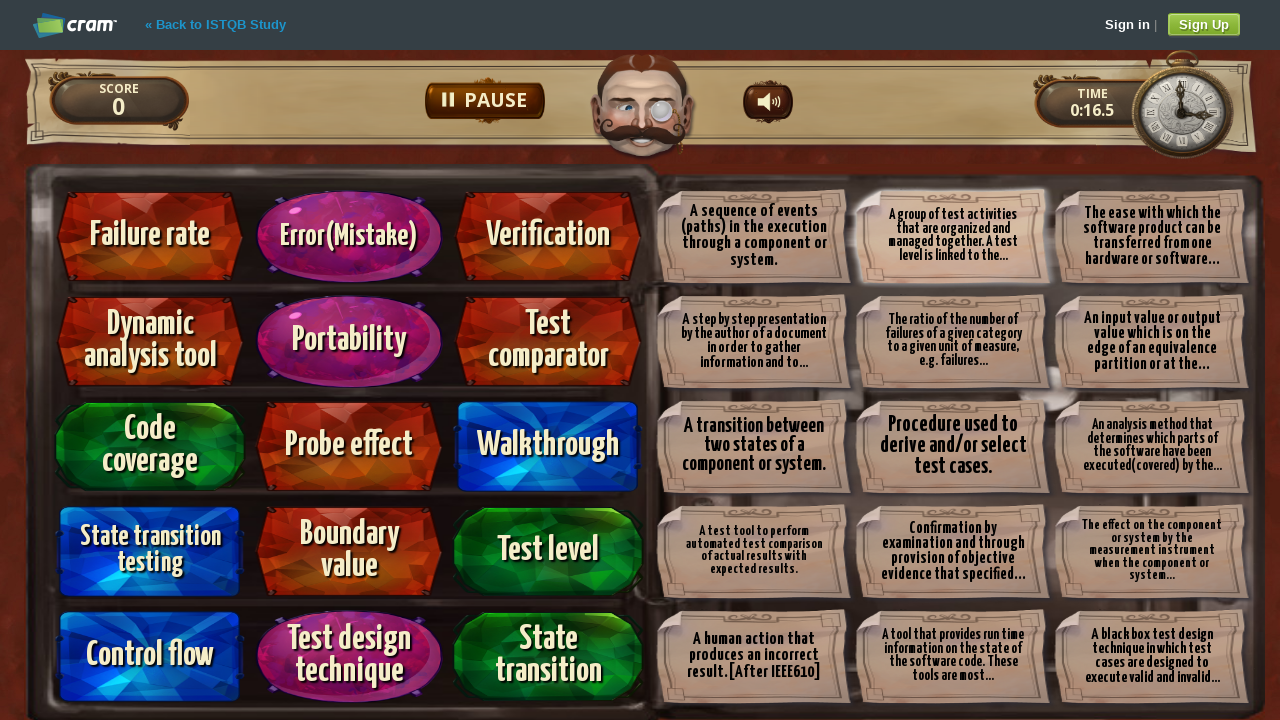

Retrieved jewel elements from game grid (iteration 11)
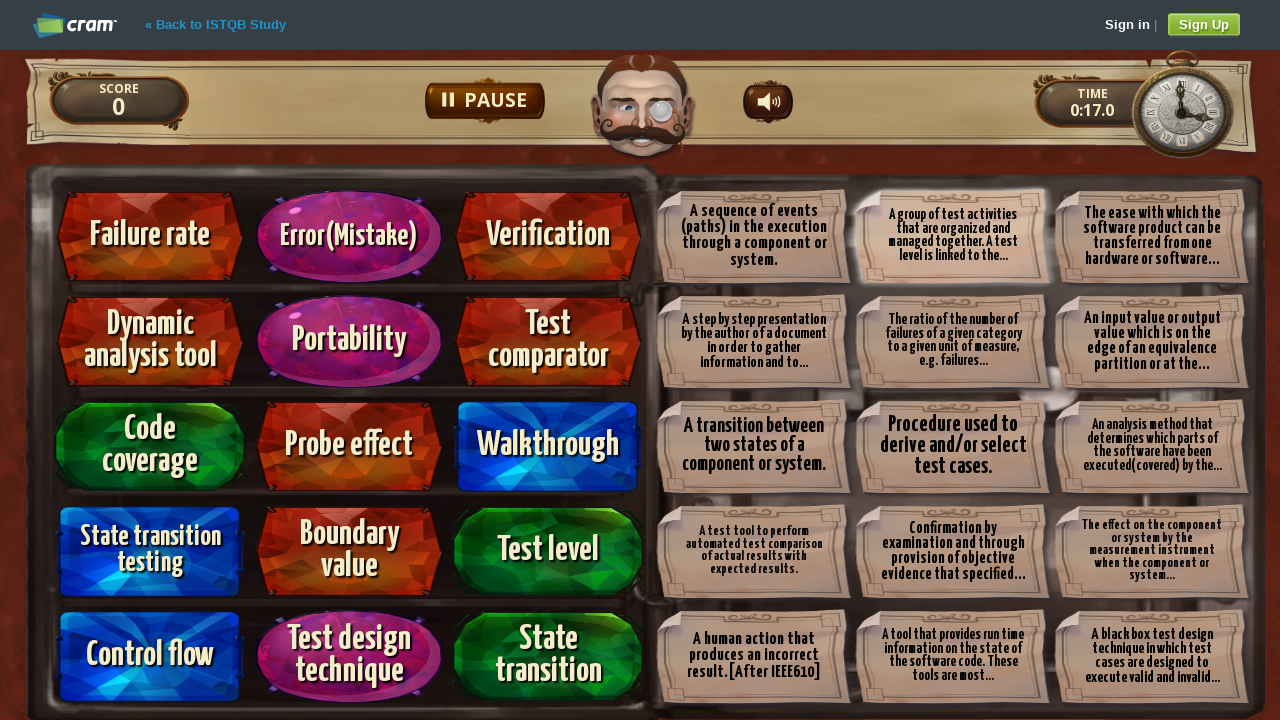

Waited 500ms for game state update (iteration 11)
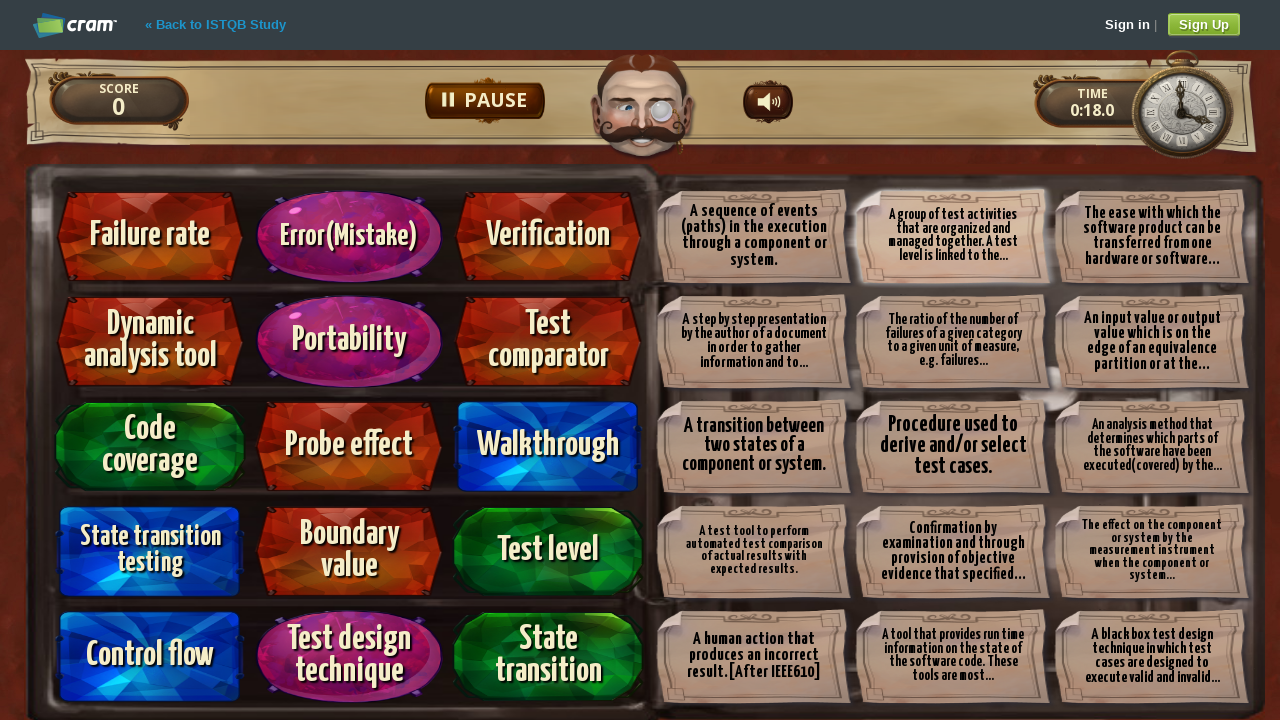

Retrieved jewel elements from game grid (iteration 12)
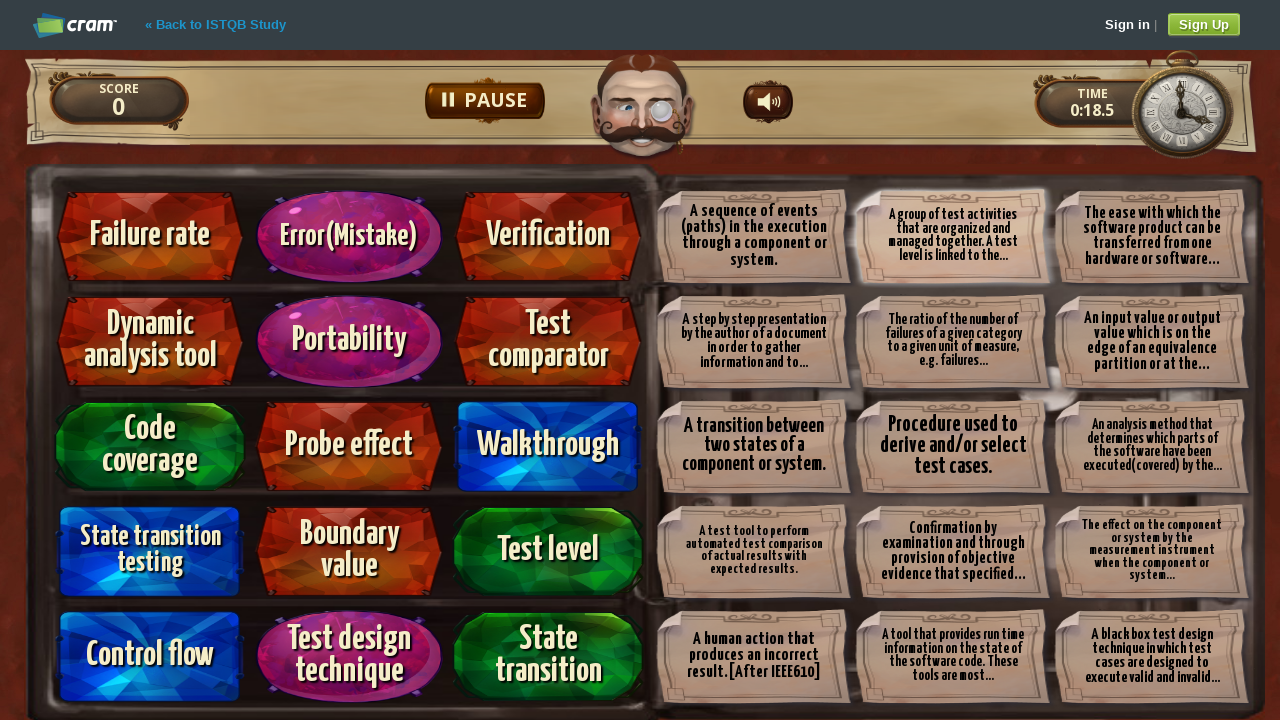

Waited 500ms for game state update (iteration 12)
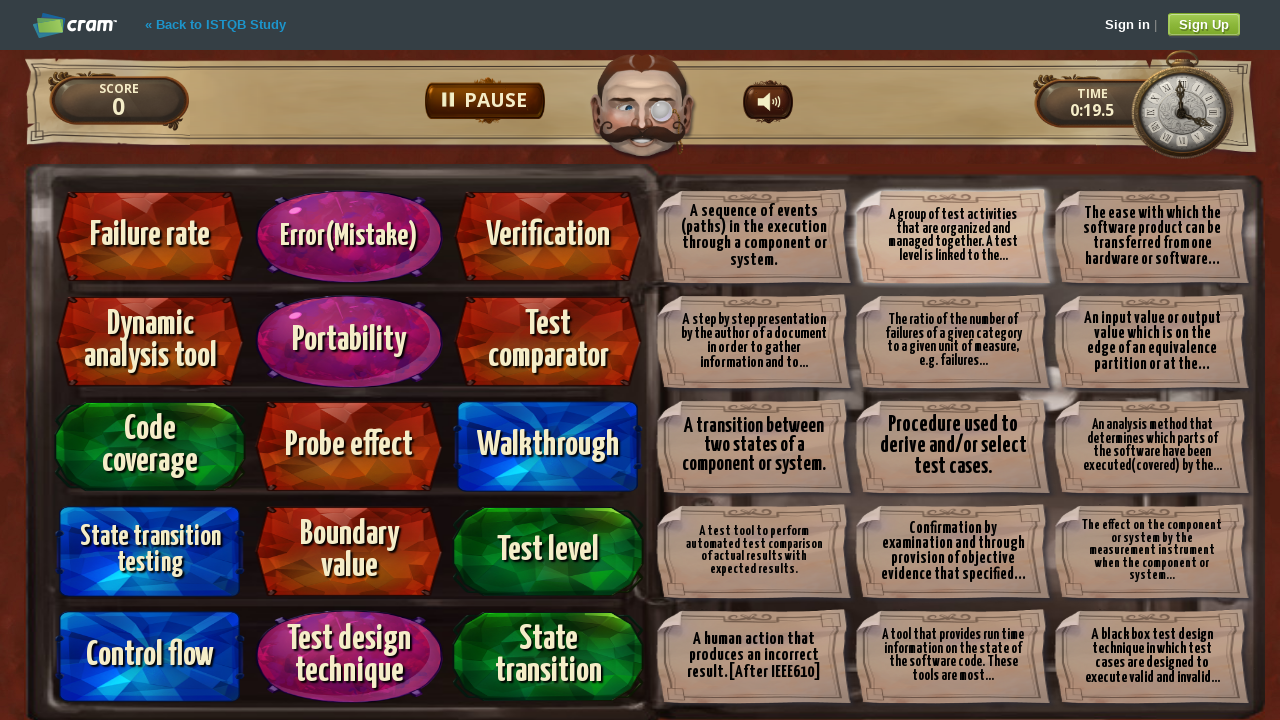

Retrieved jewel elements from game grid (iteration 13)
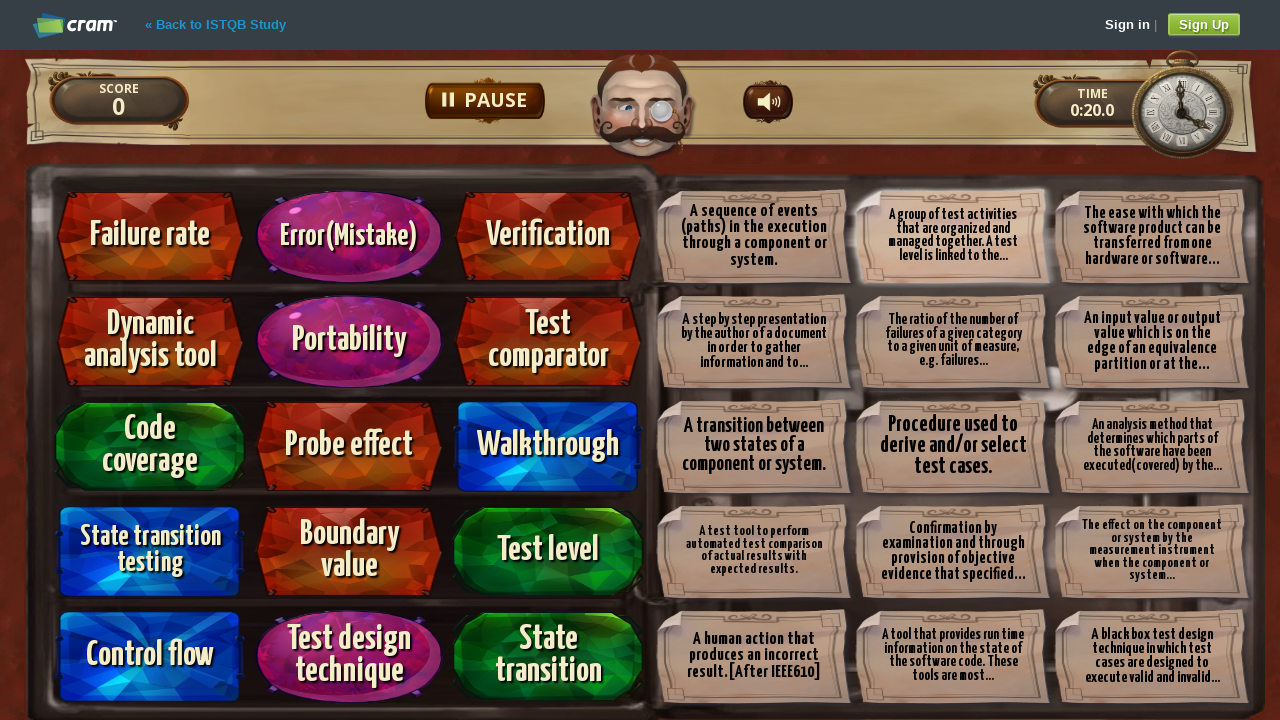

Waited 500ms for game state update (iteration 13)
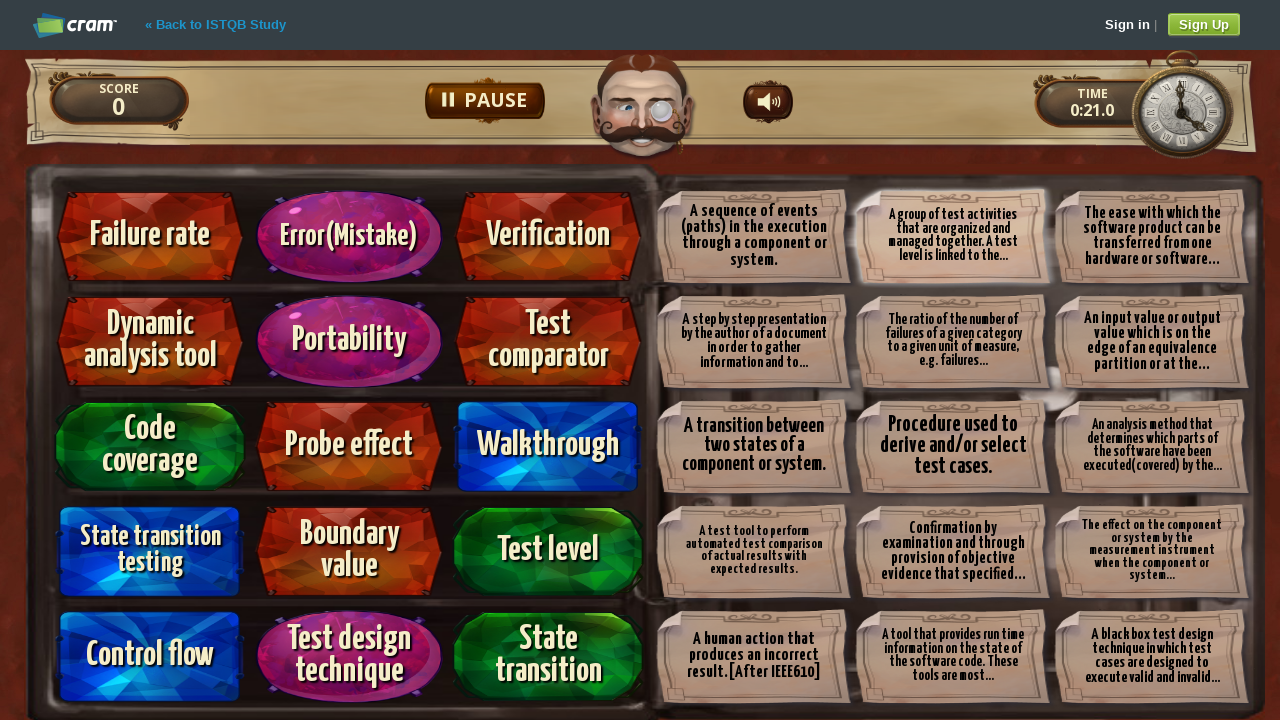

Retrieved jewel elements from game grid (iteration 14)
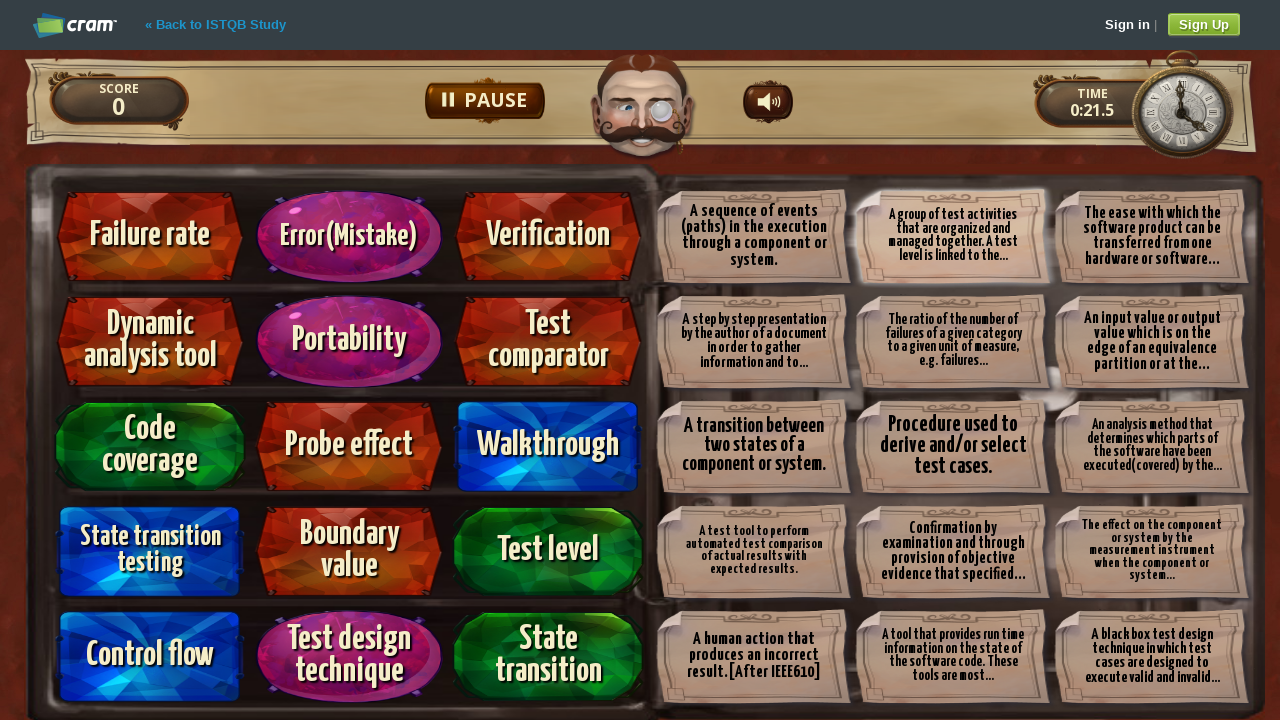

Waited 500ms for game state update (iteration 14)
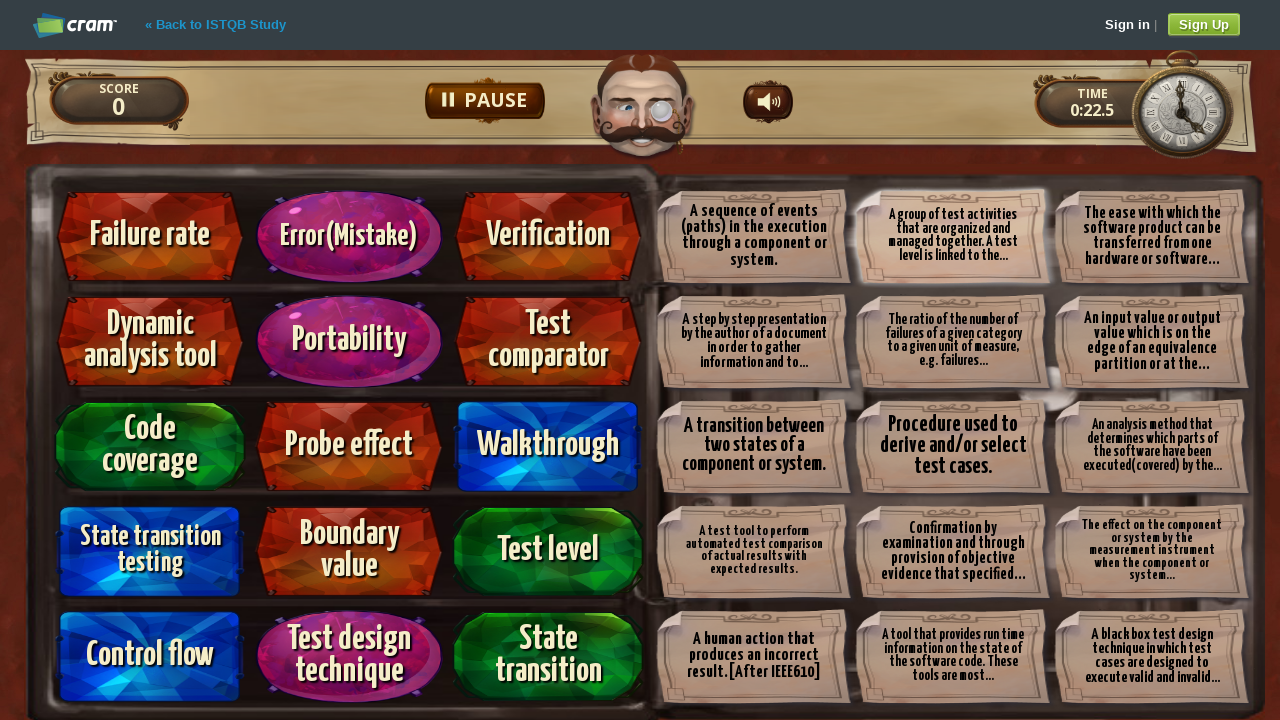

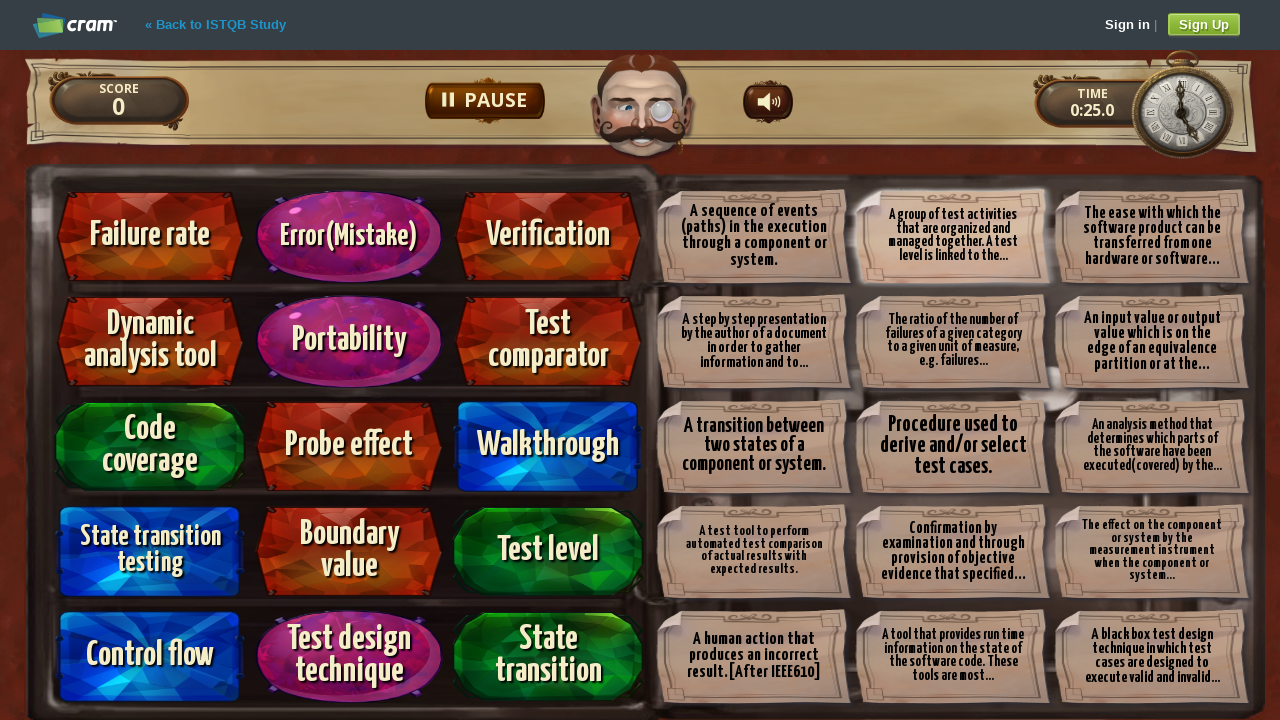